Tests an explicit wait scenario where the user waits for a price to change to $100, clicks a book button, retrieves a value, calculates a logarithmic function, enters the answer, and submits the form.

Starting URL: http://suninjuly.github.io/explicit_wait2.html

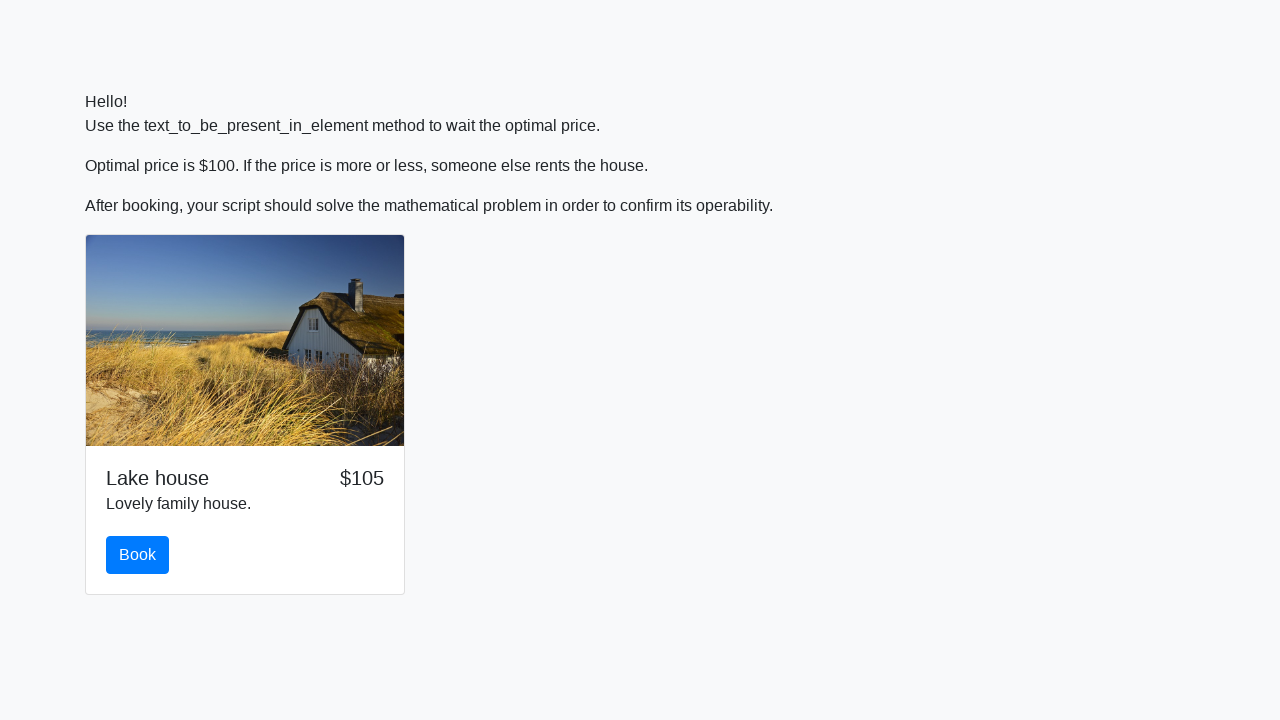

Waited for price to change to $100
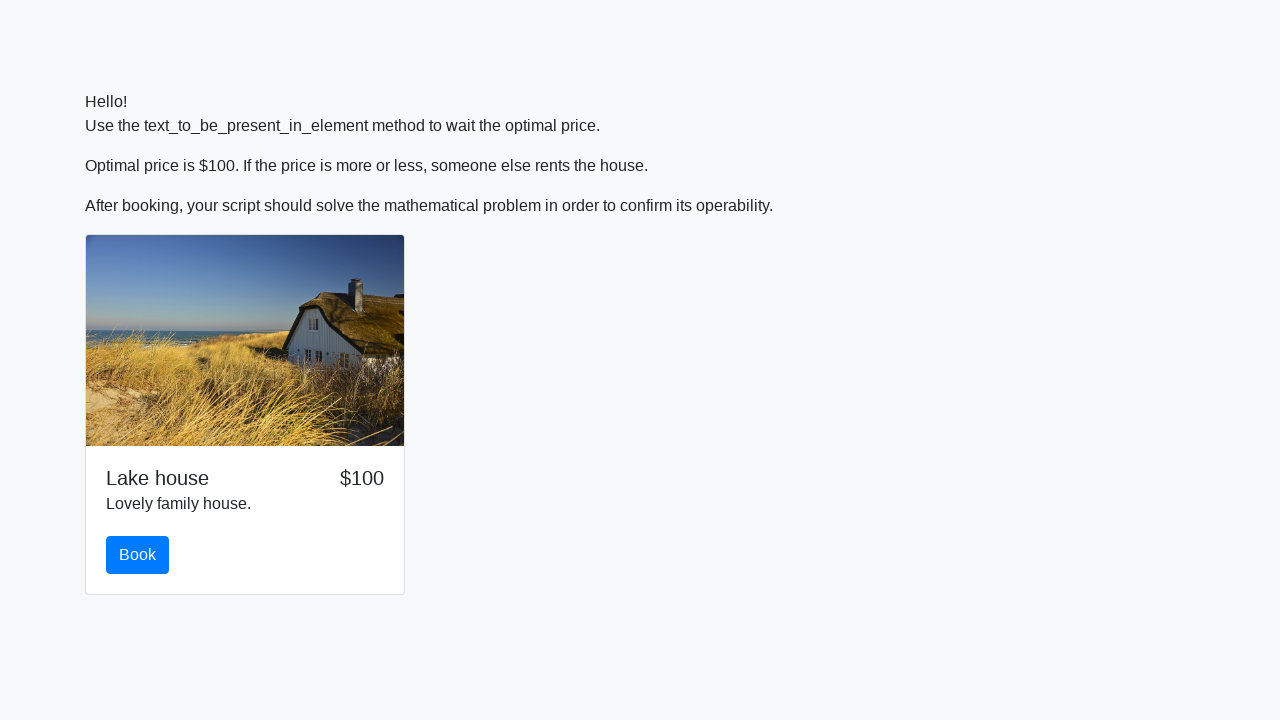

Clicked the book button at (138, 555) on #book
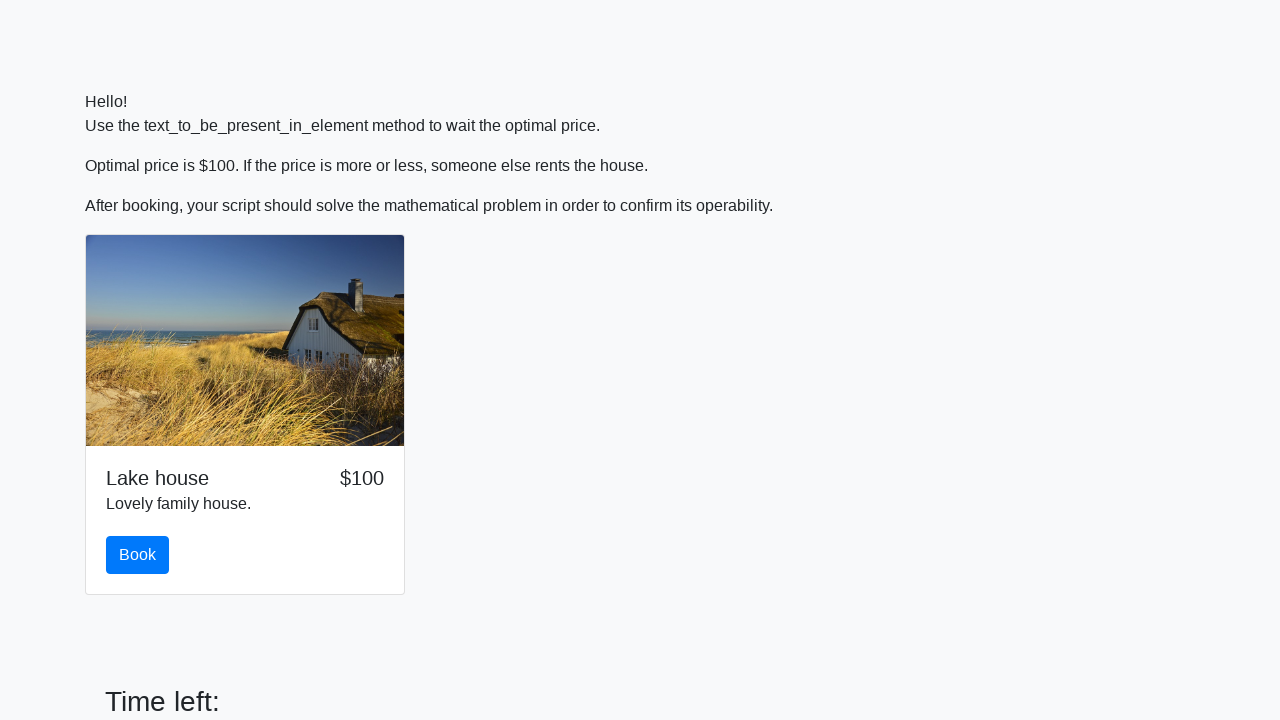

Retrieved input value: 169
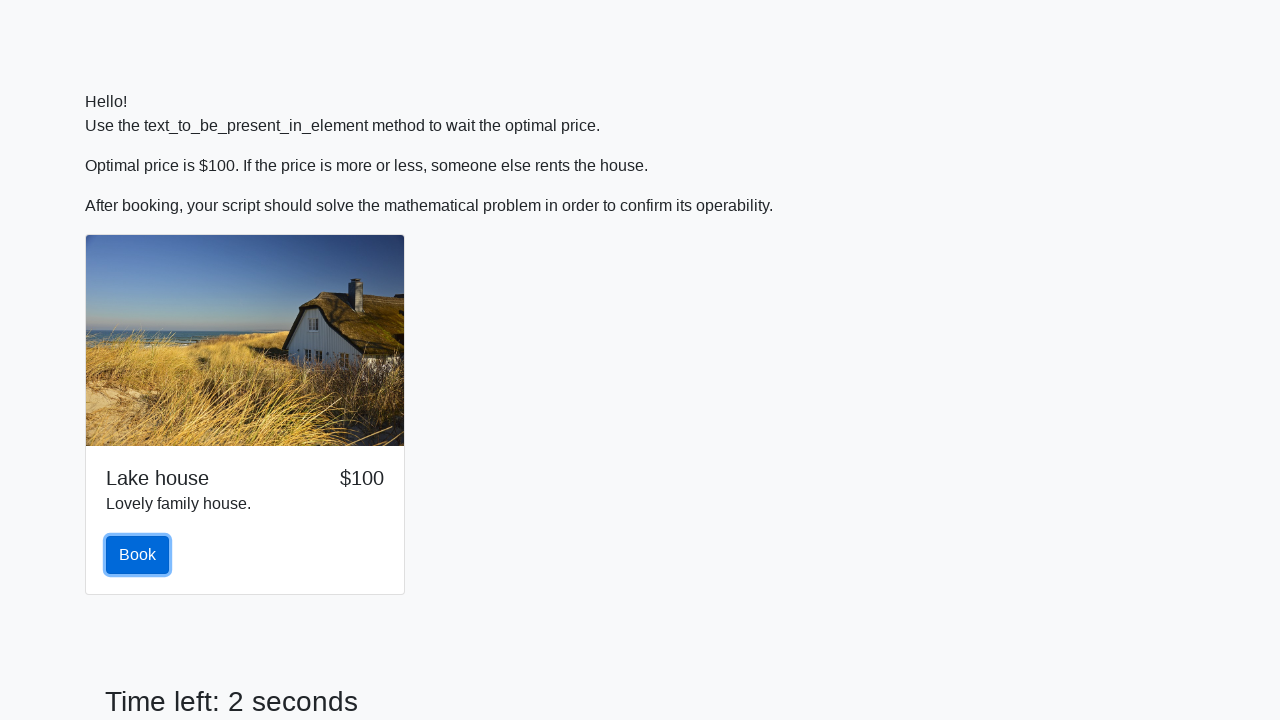

Filled answer field with calculated result: 1.9774085963100165 on #answer
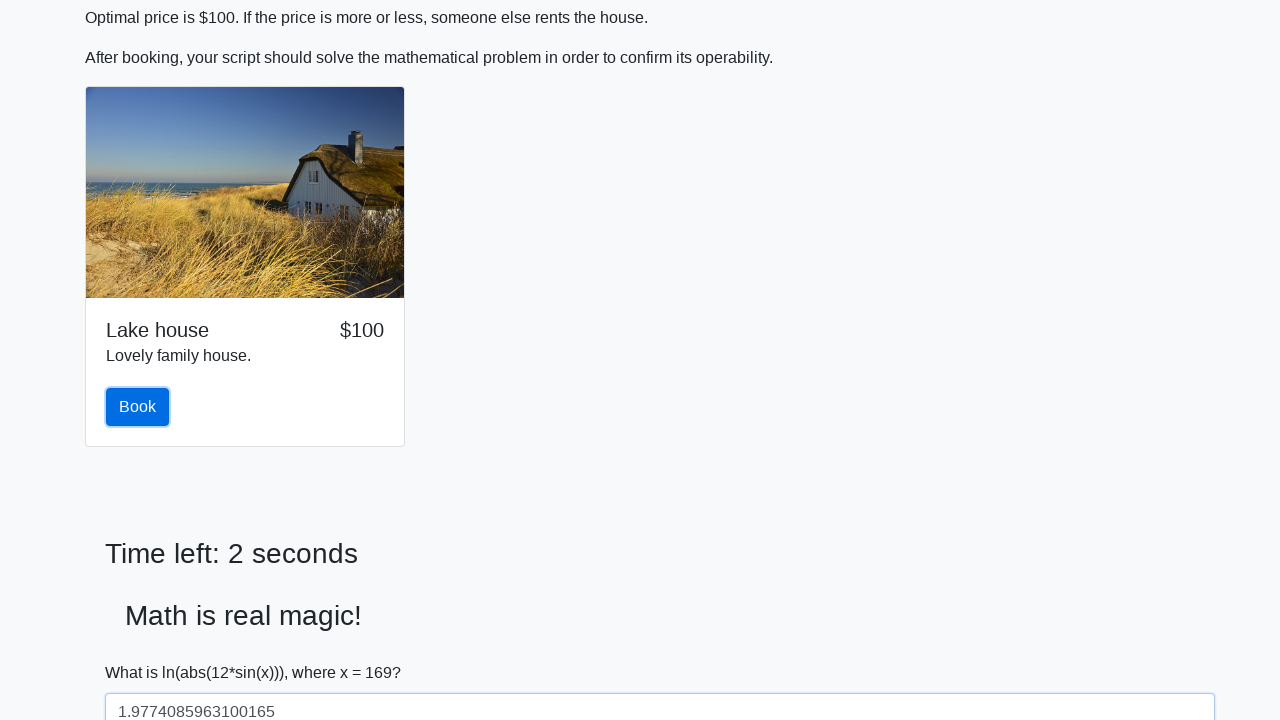

Clicked solve button to submit the form at (143, 651) on #solve
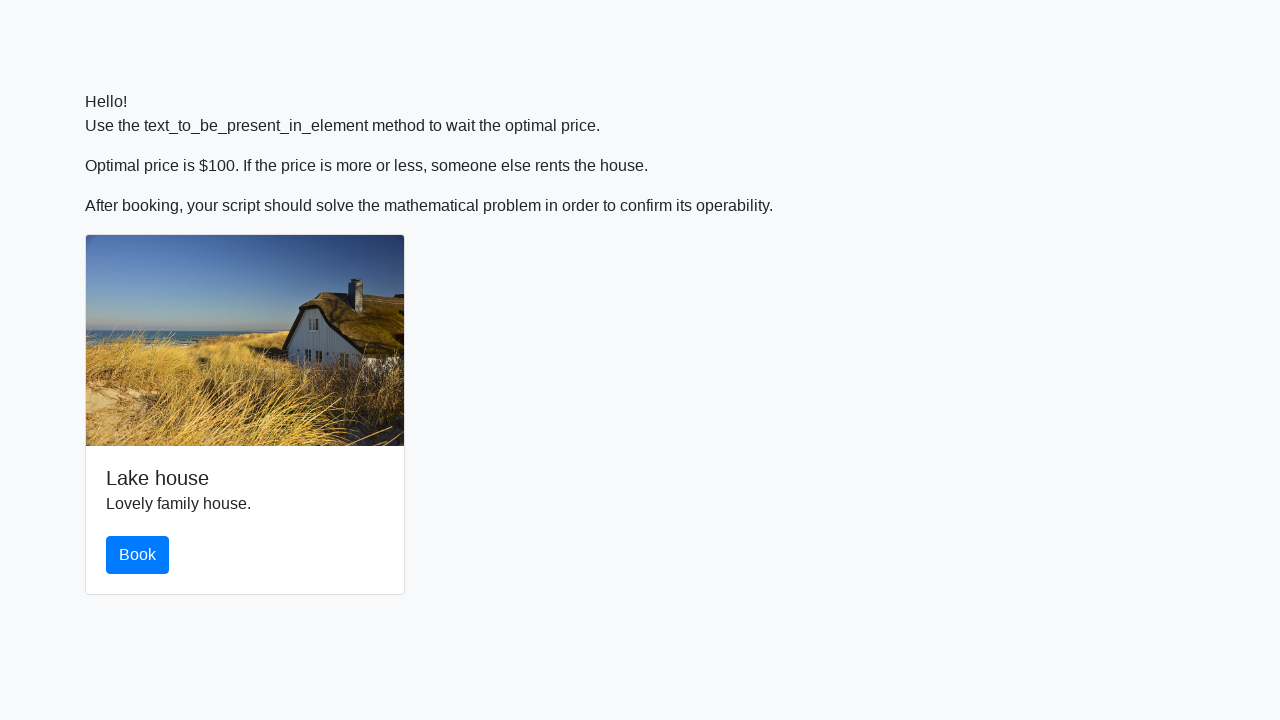

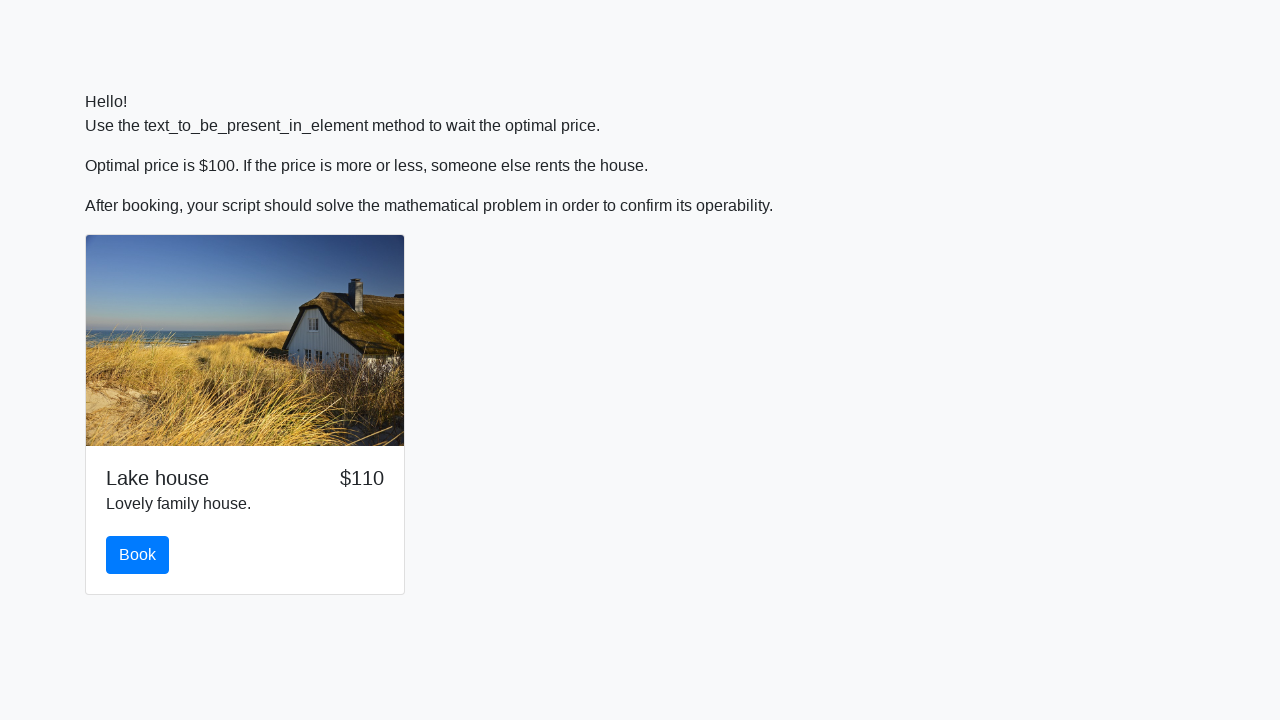